Tests a math problem form by reading two numbers, calculating their sum, and selecting the answer from a dropdown

Starting URL: http://suninjuly.github.io/selects1.html

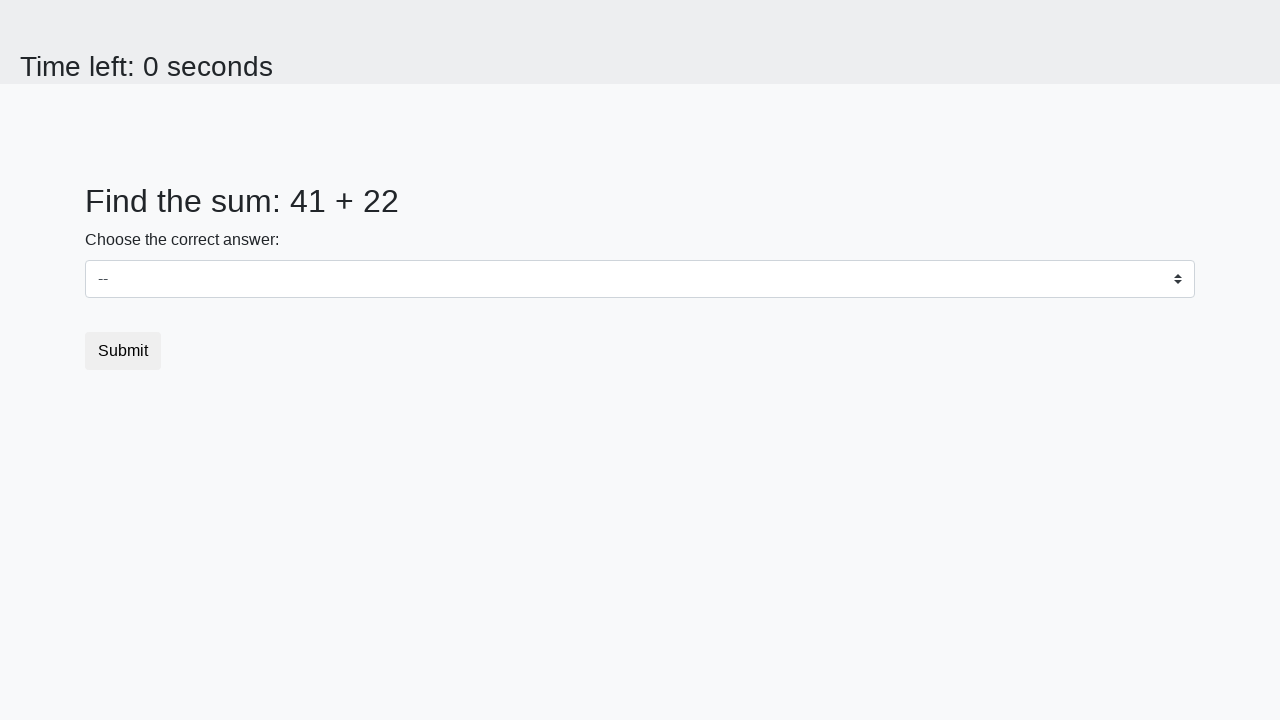

Read first number from #num1 element
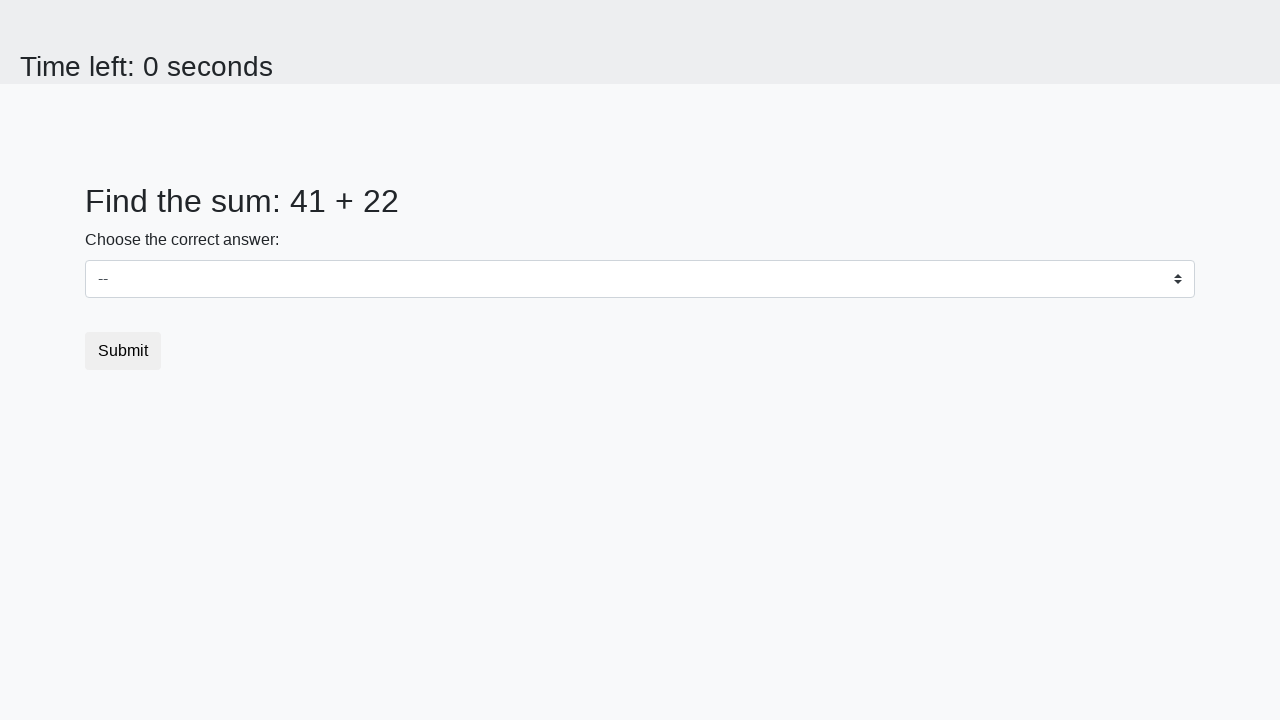

Read second number from #num2 element
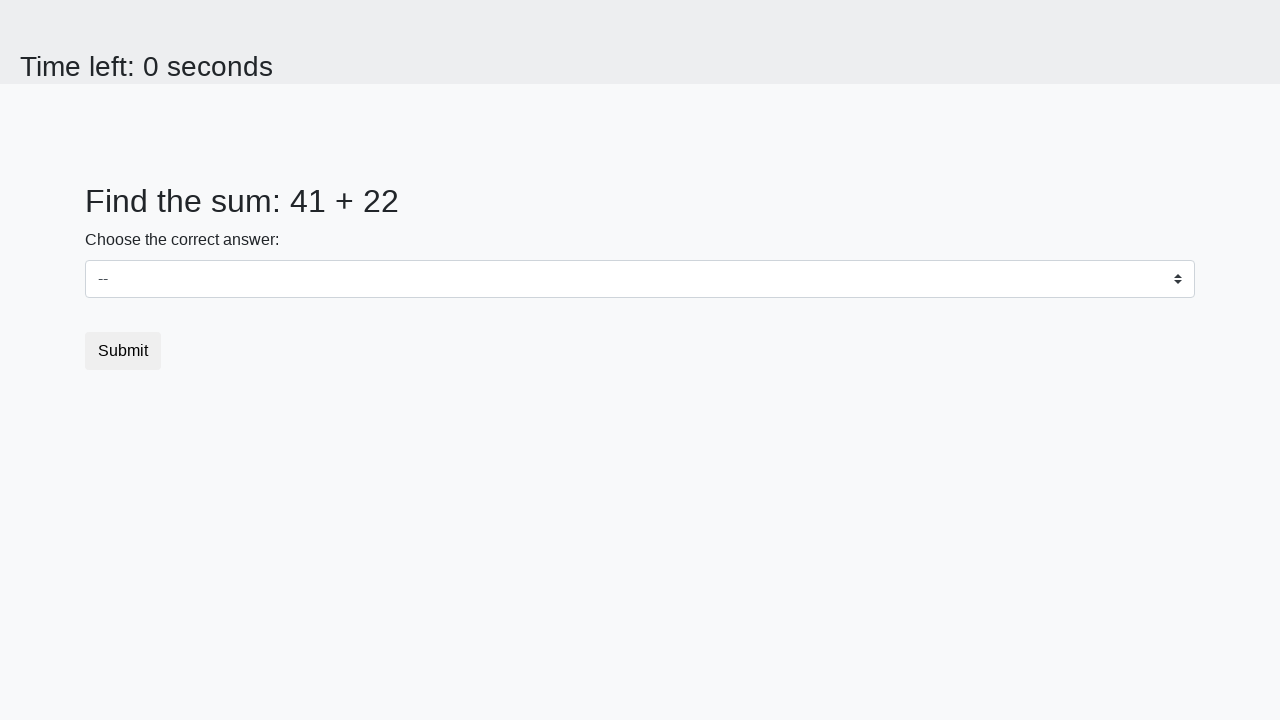

Calculated sum: 41 + 22 = 63
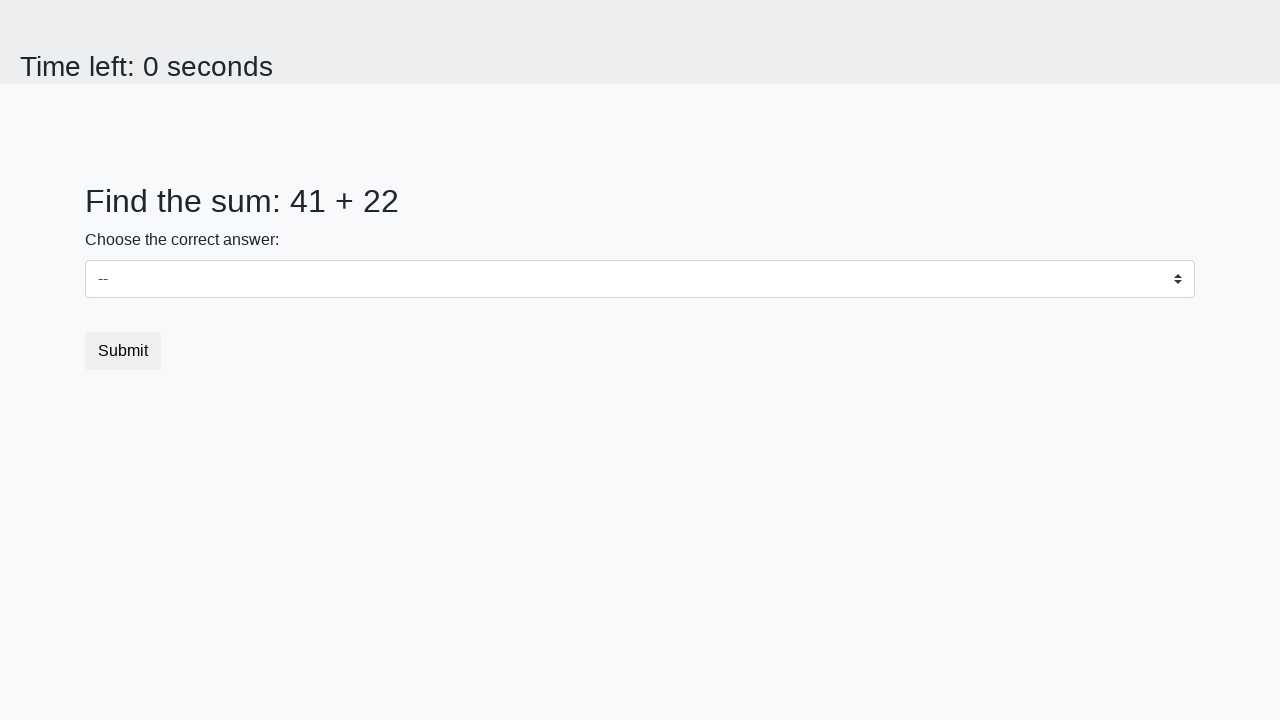

Selected answer '63' from dropdown on select
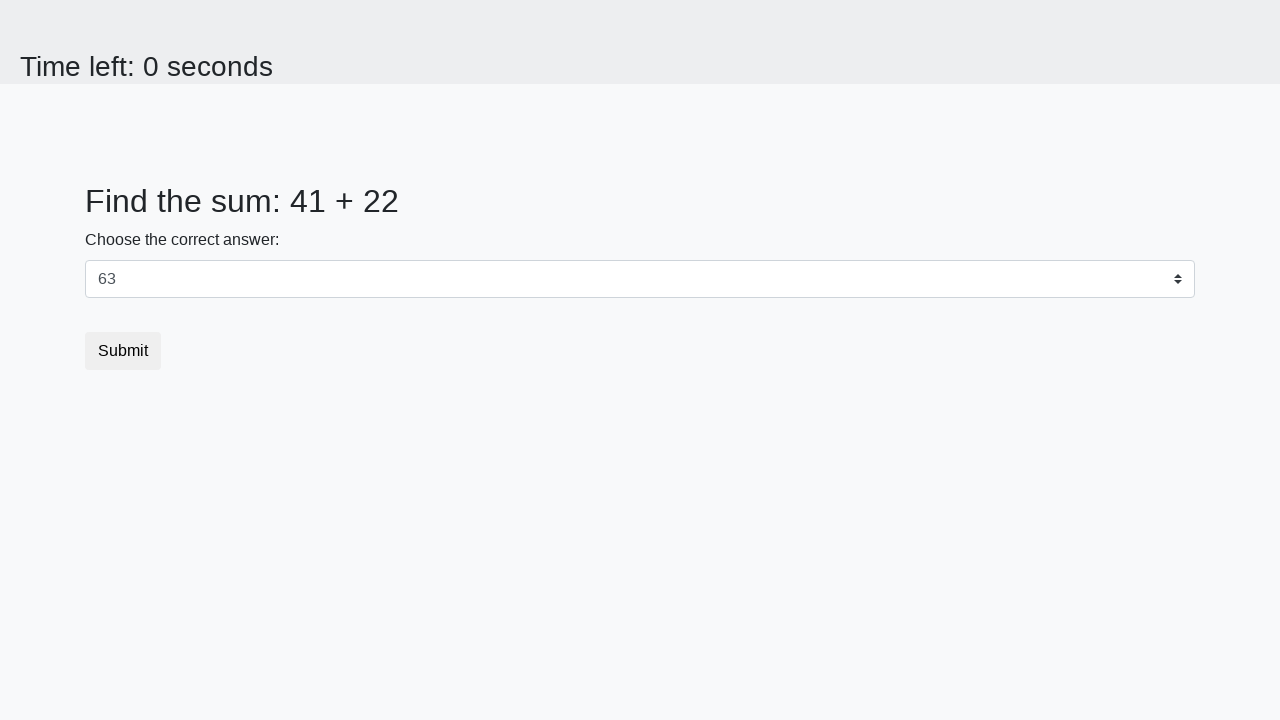

Clicked submit button at (123, 351) on .btn.btn-default
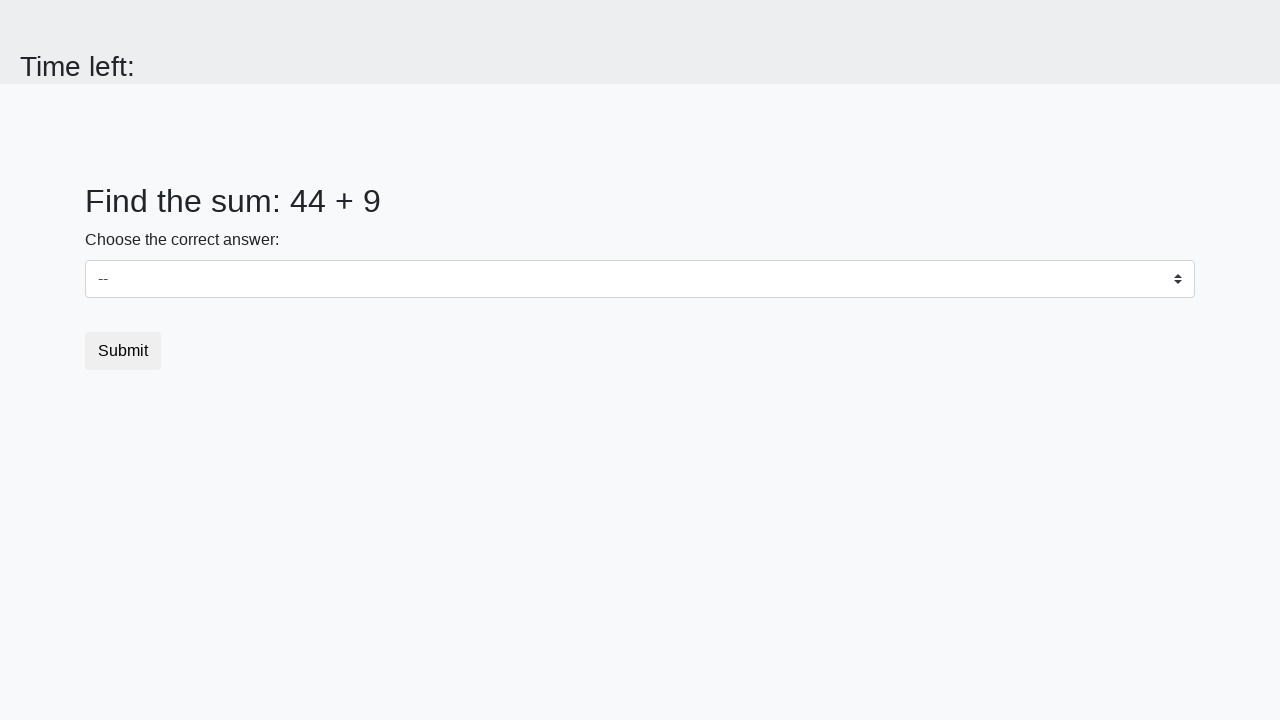

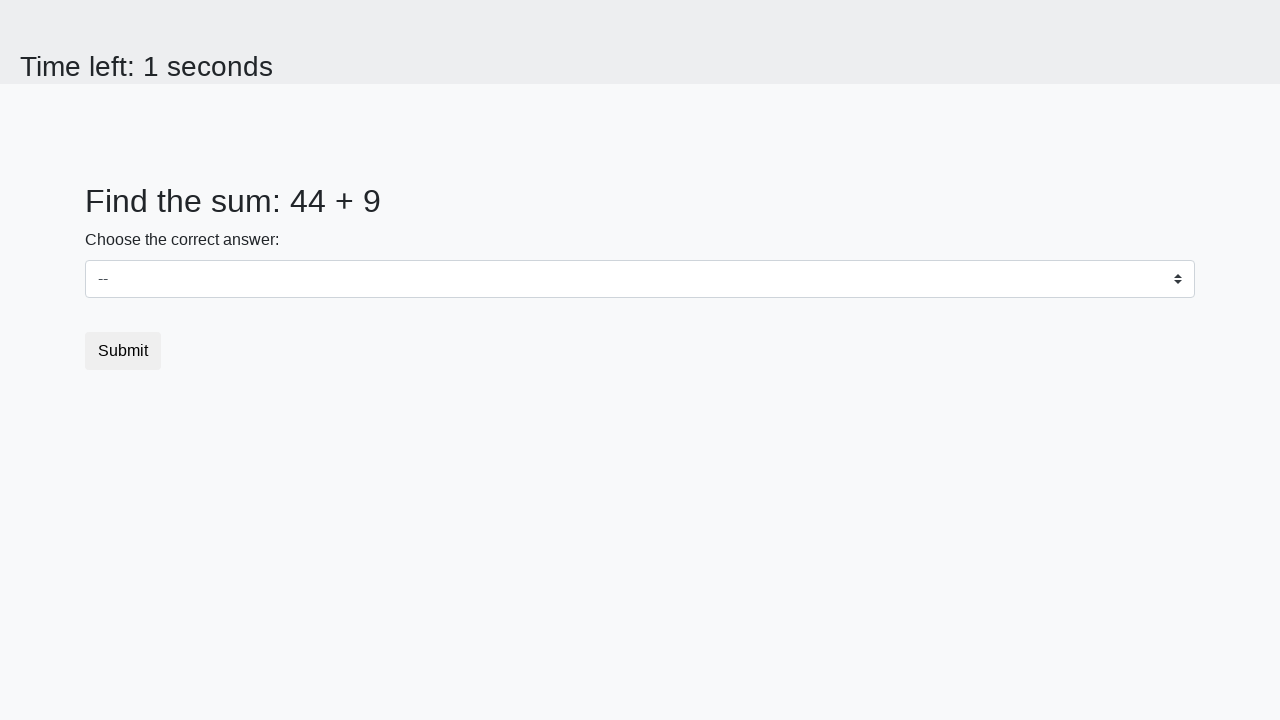